Tests the Acrolinx sidebar demo by navigating to the sample page, switching to the sidebar iframe, clicking on "About Acrolinx" link, and verifying the SDK version is displayed with proper format.

Starting URL: https://acrolinx.github.io/acrolinx-sidebar-demo/samples/single-editor.html

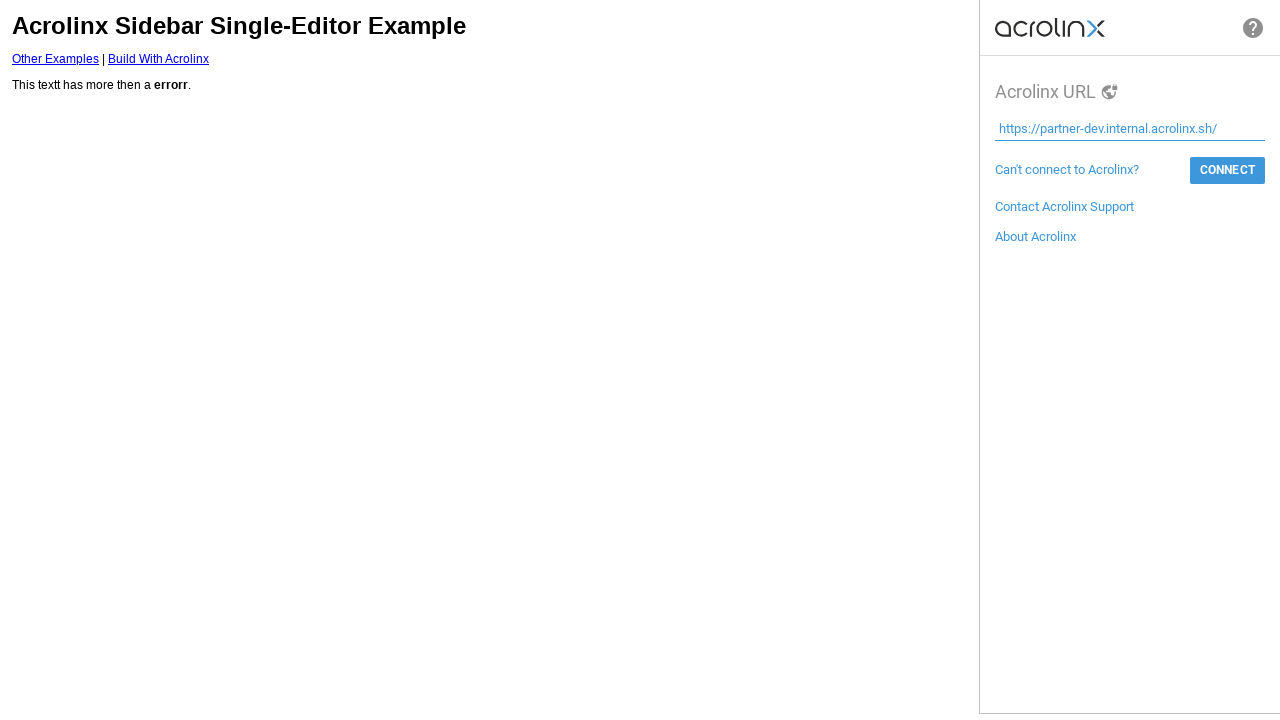

Navigated to Acrolinx sidebar demo single-editor page
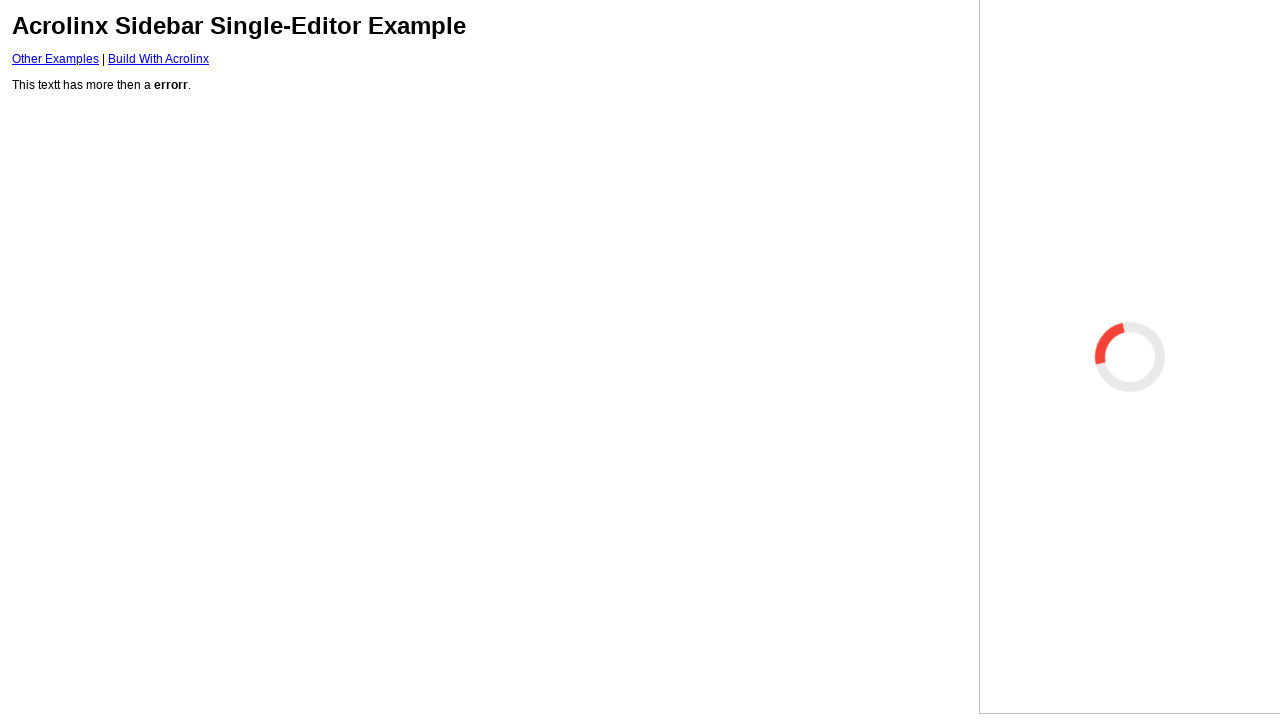

Sidebar iframe element loaded and selected
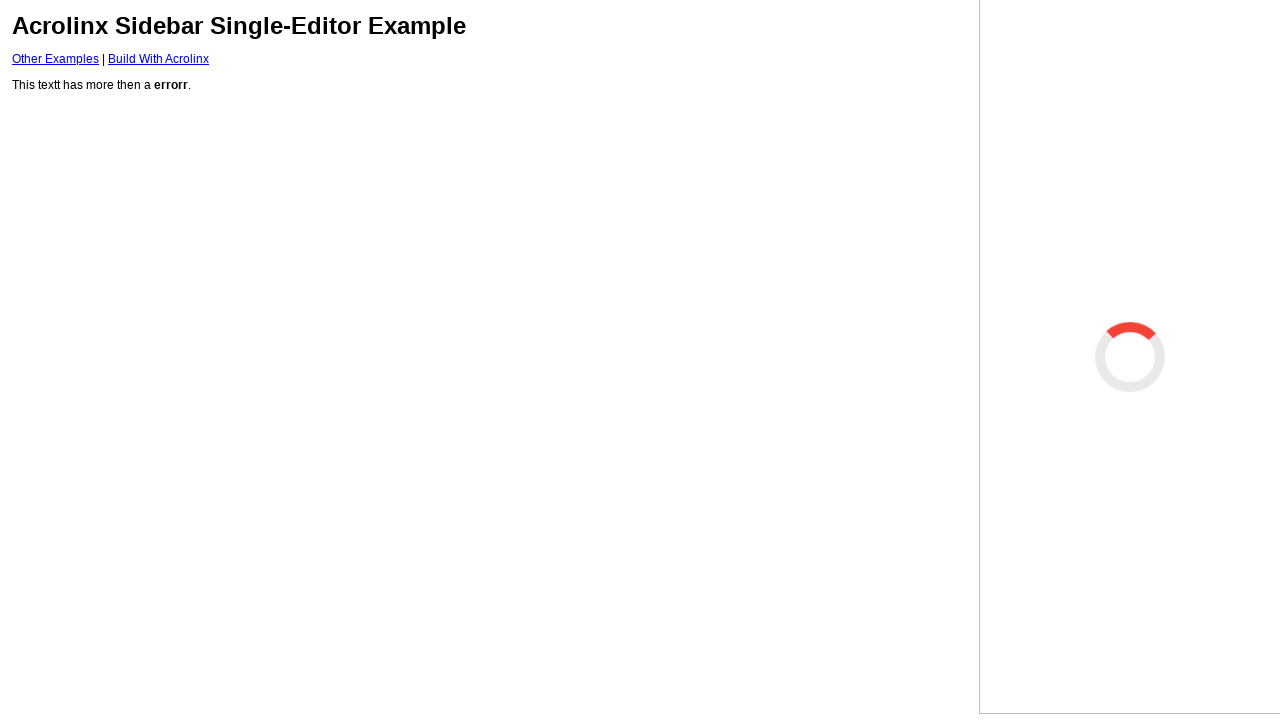

Switched to sidebar iframe content frame
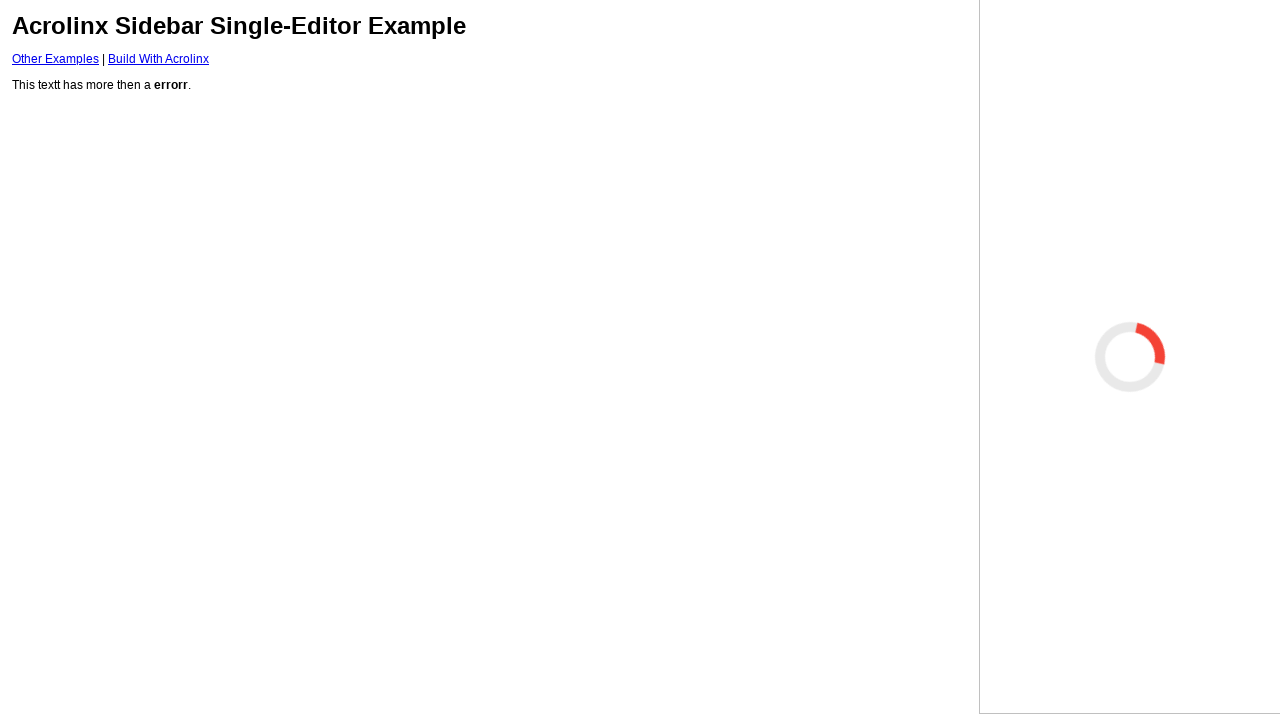

Clicked 'About Acrolinx' link in sidebar at (1036, 236) on text=About Acrolinx
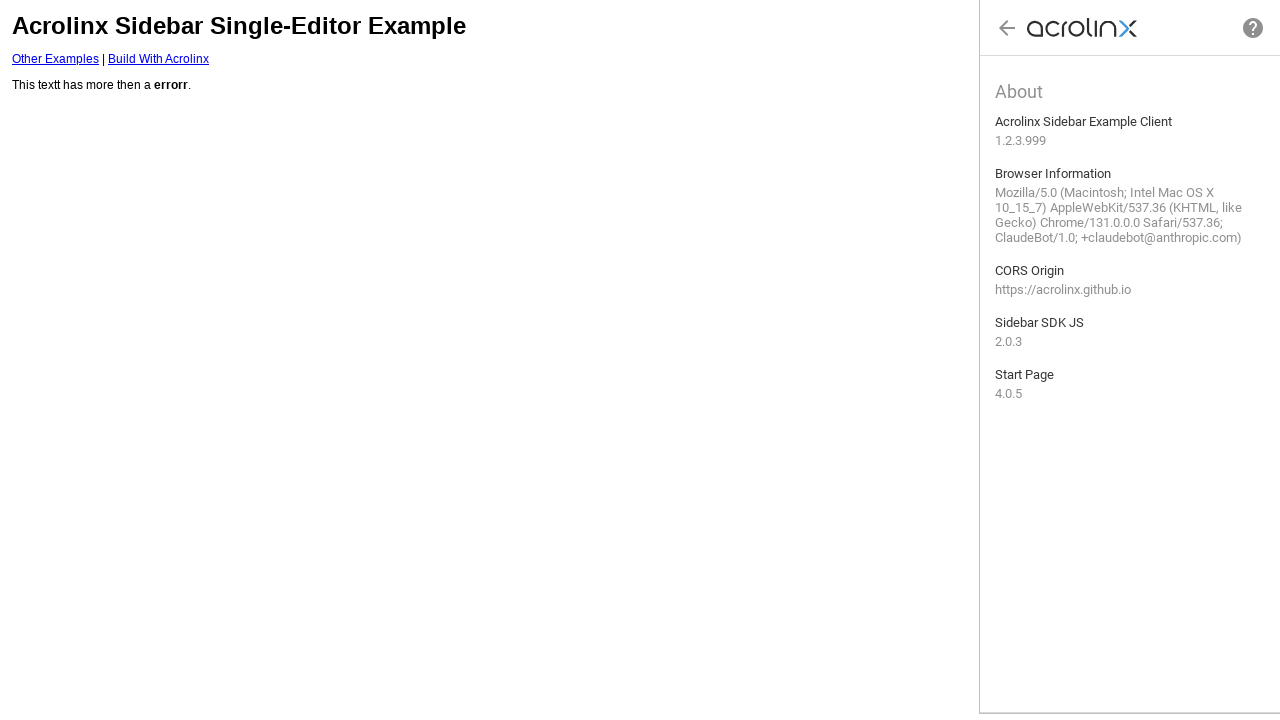

SDK version element appeared in about page
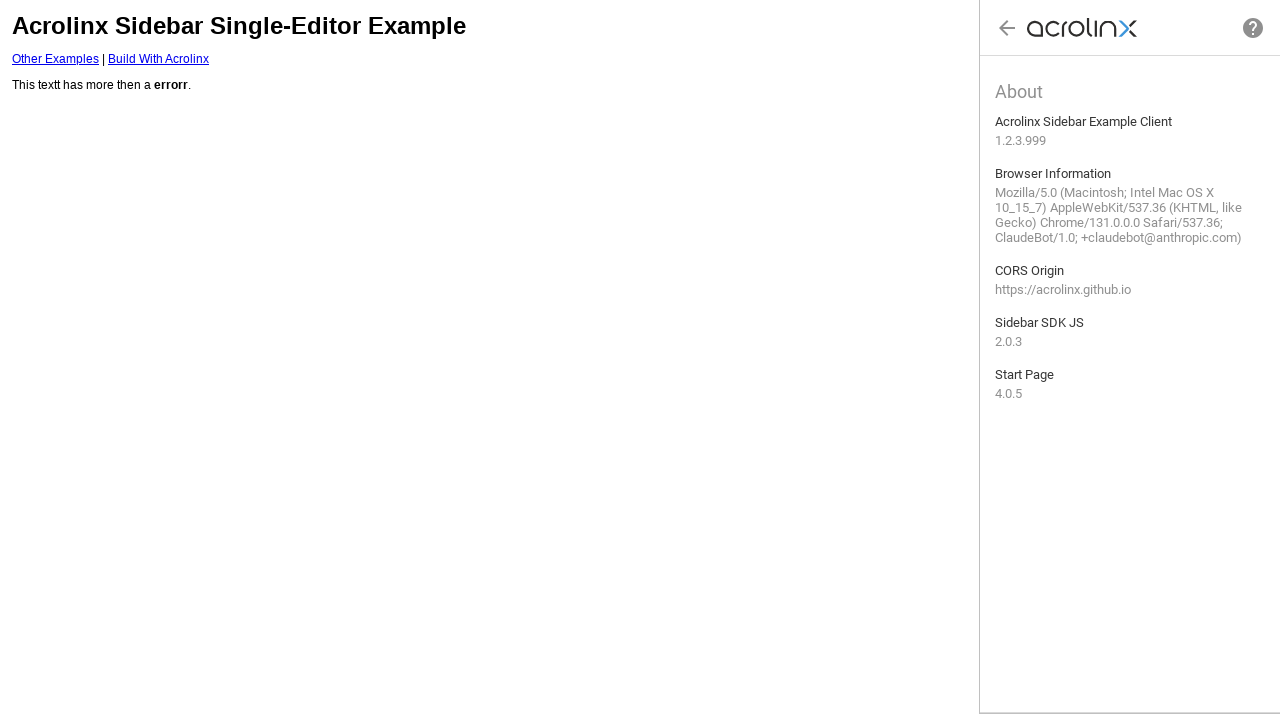

Retrieved SDK version text: 2.0.3
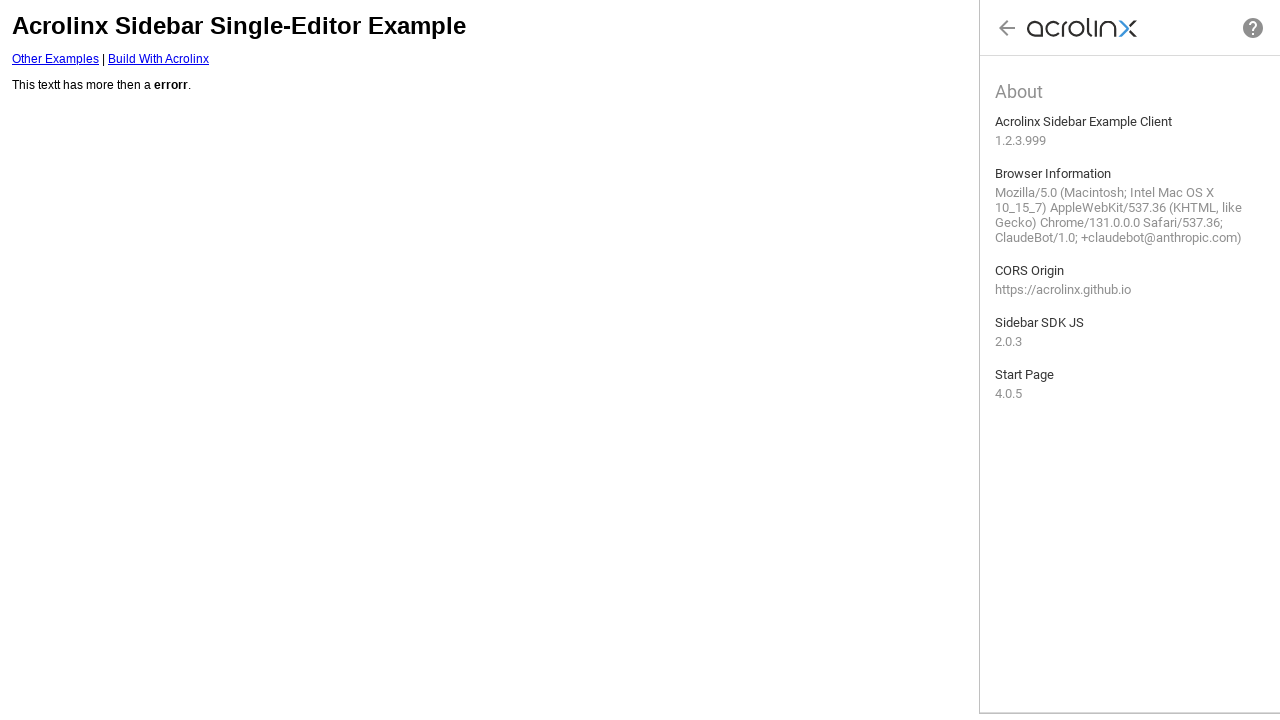

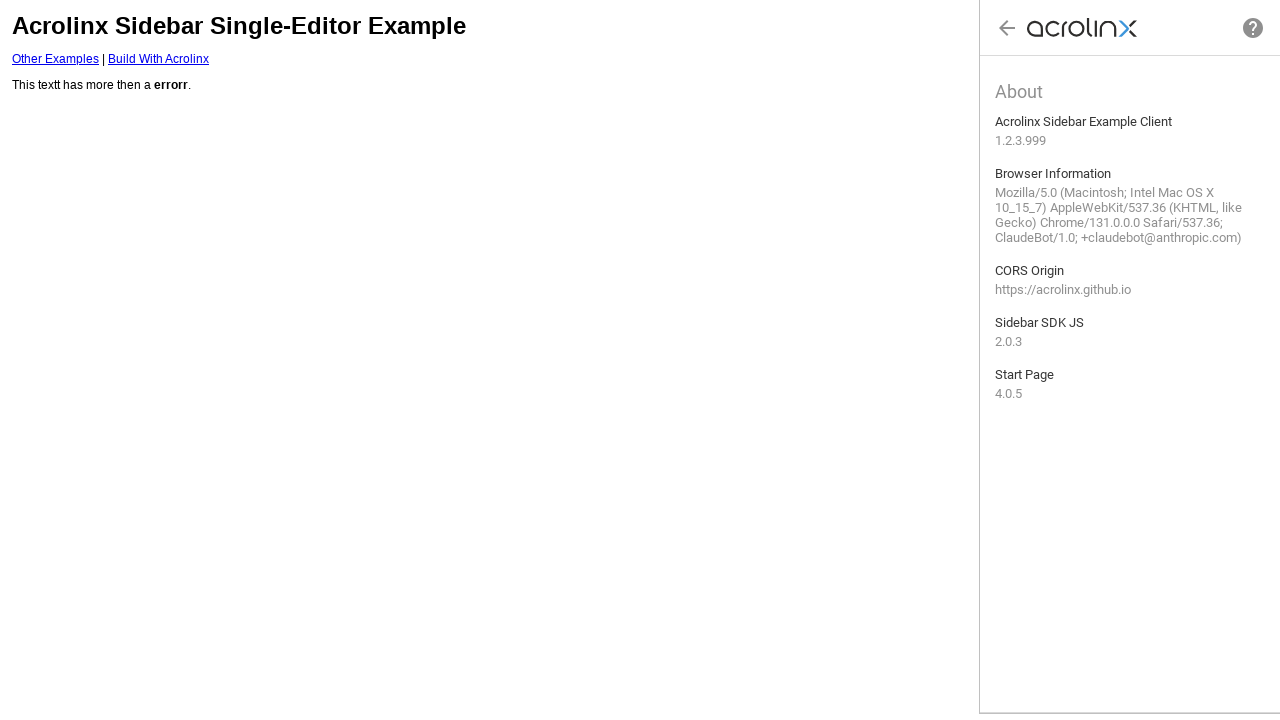